Tests comment textarea functionality by entering text and verifying the textarea contains the expected content

Starting URL: https://saucelabs.com/test/guinea-pig

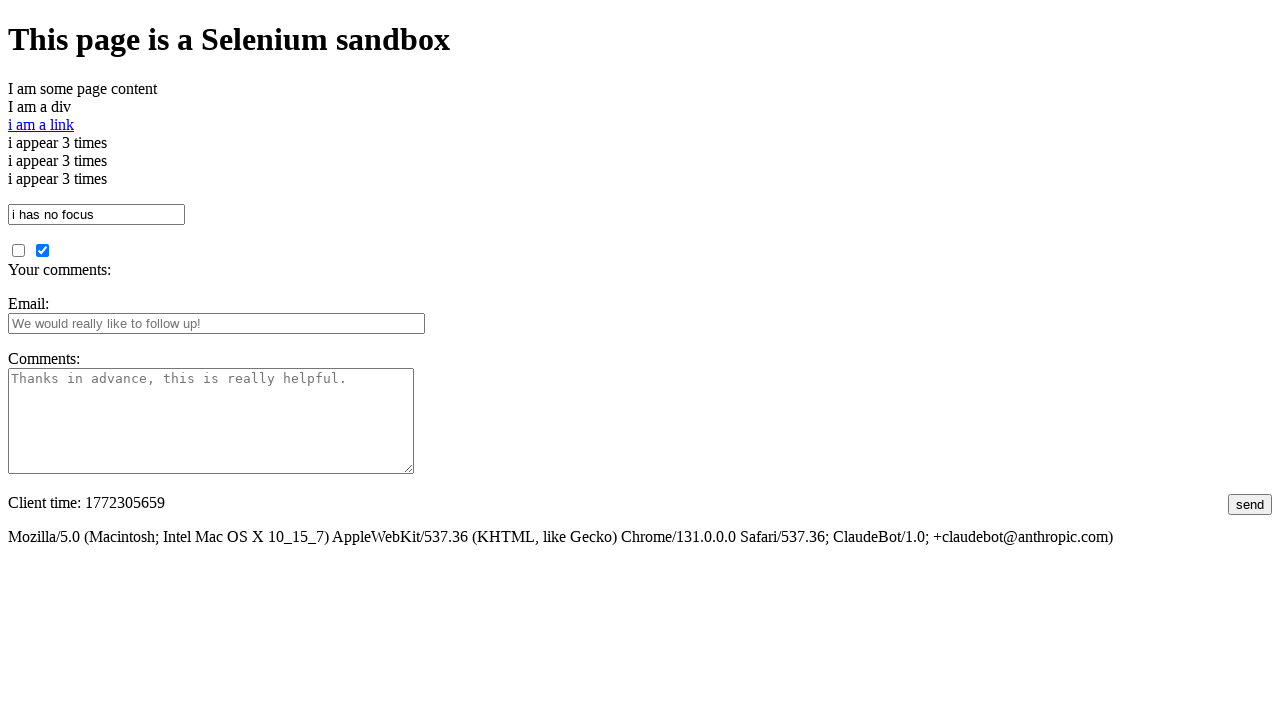

Filled comments textarea with unique UUID text on textarea#comments
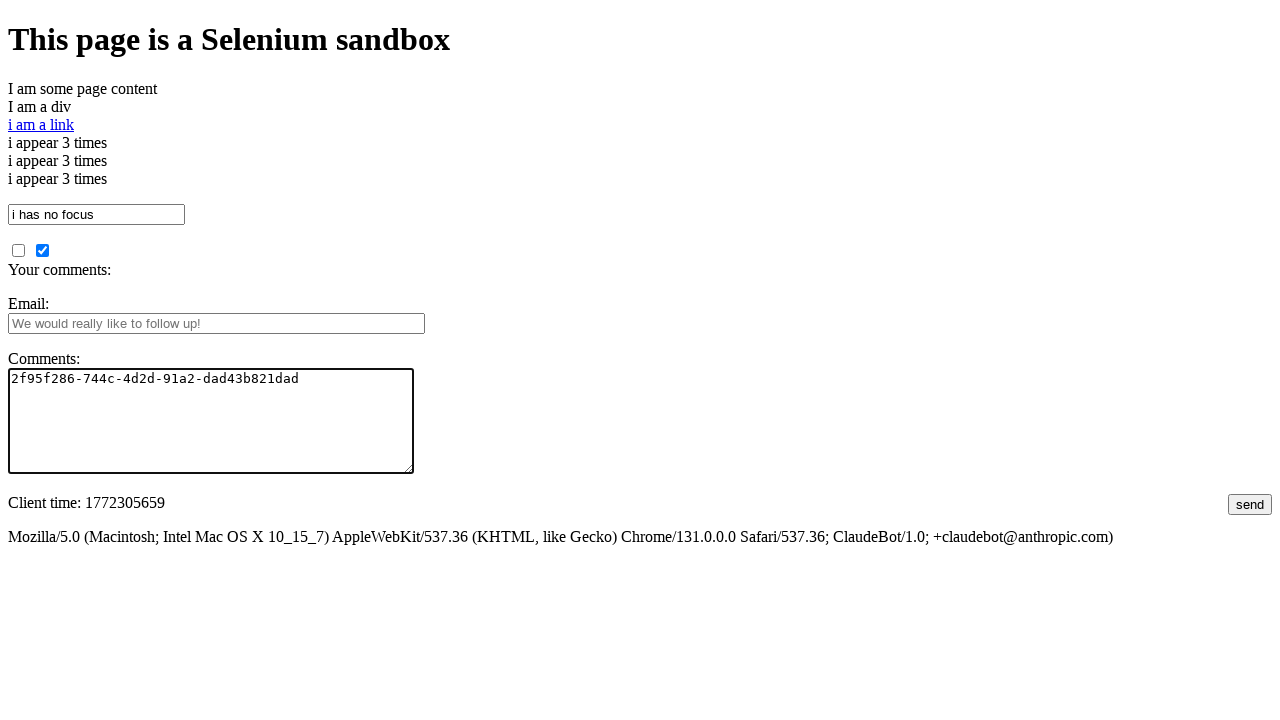

Retrieved comment value from textarea
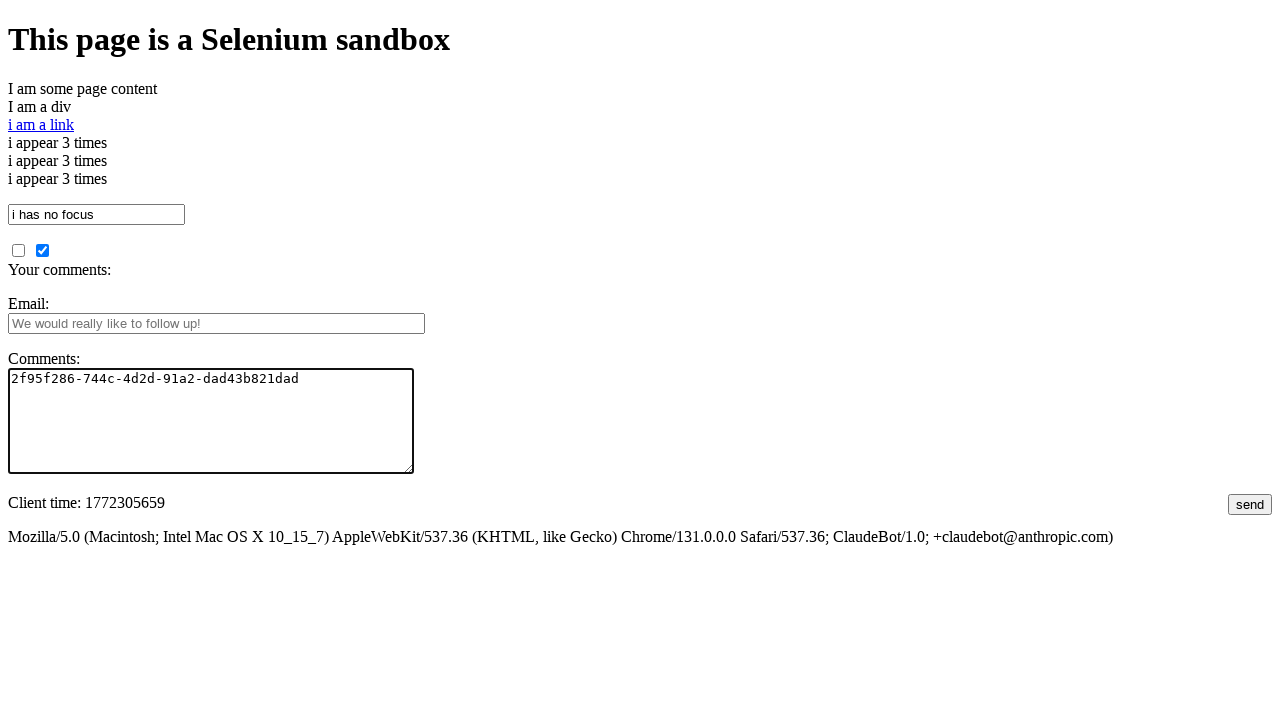

Assertion passed: textarea contains expected comment text
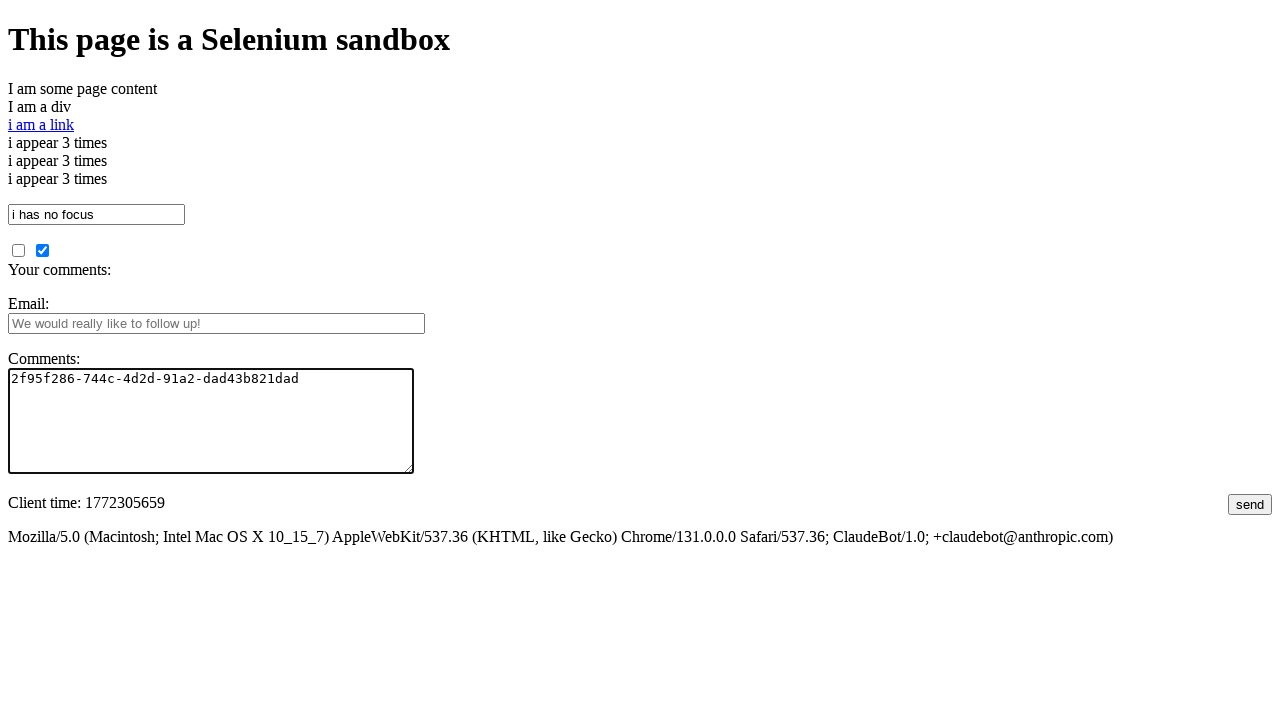

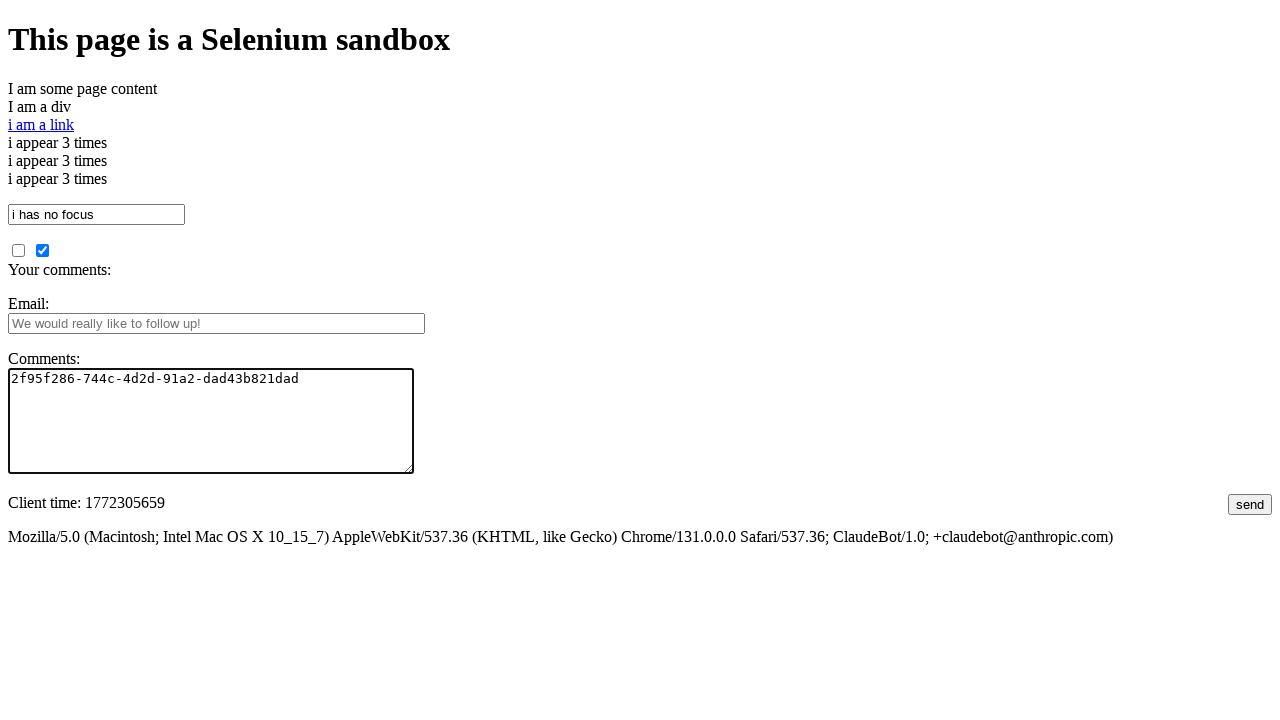